Tests drag and drop functionality by dragging an element to multiple drop targets in sequence

Starting URL: http://sahitest.com/demo/dragDropMooTools.htm

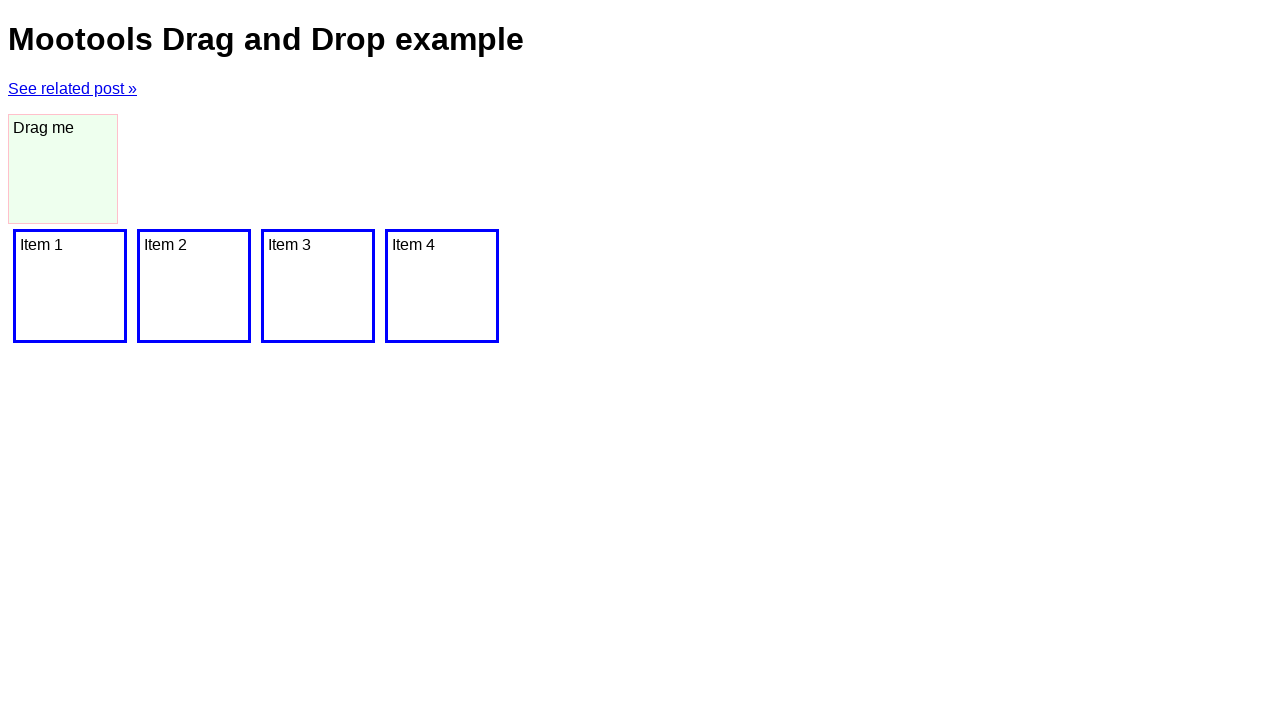

Located draggable element with id 'dragger'
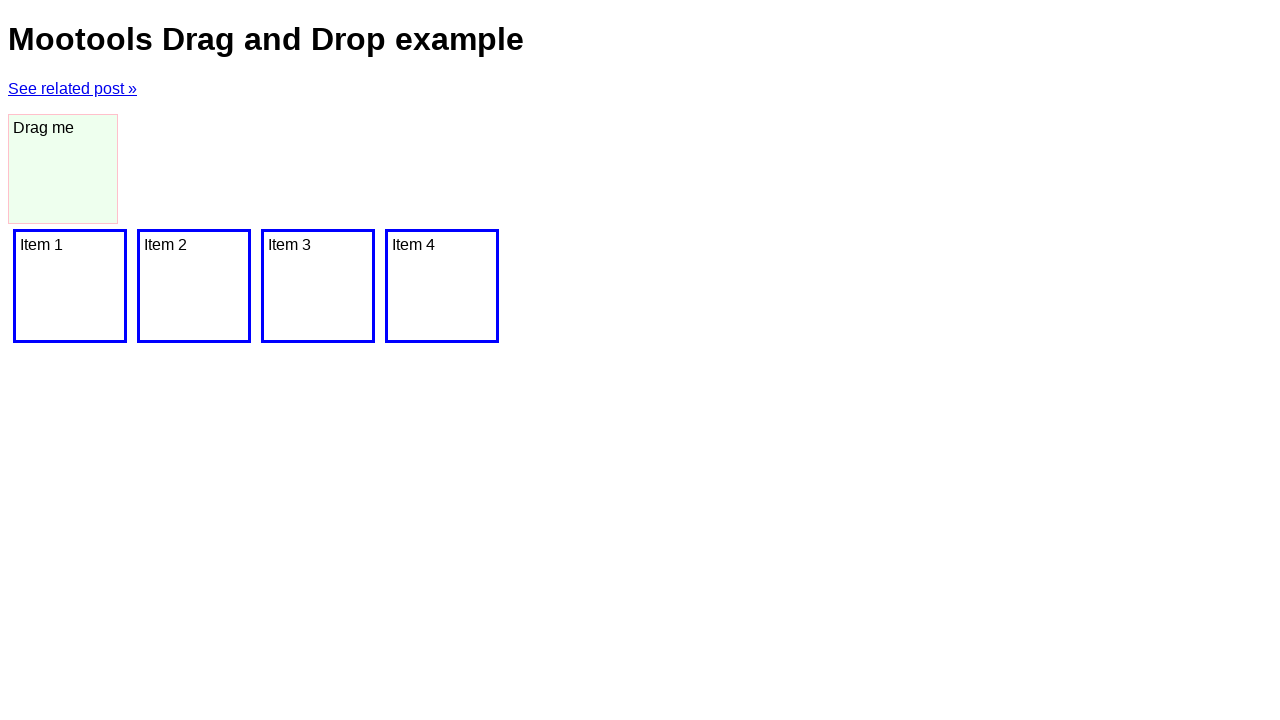

Located drop target 'Item 1'
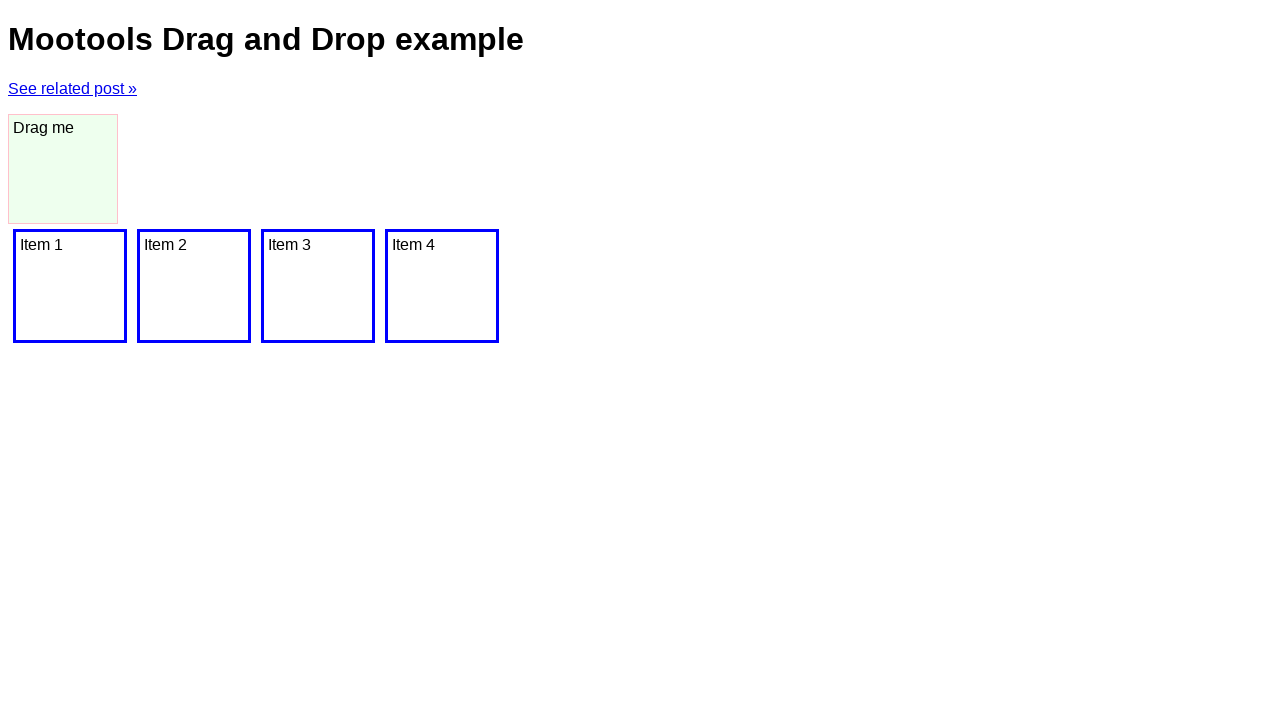

Located drop target 'Item 2'
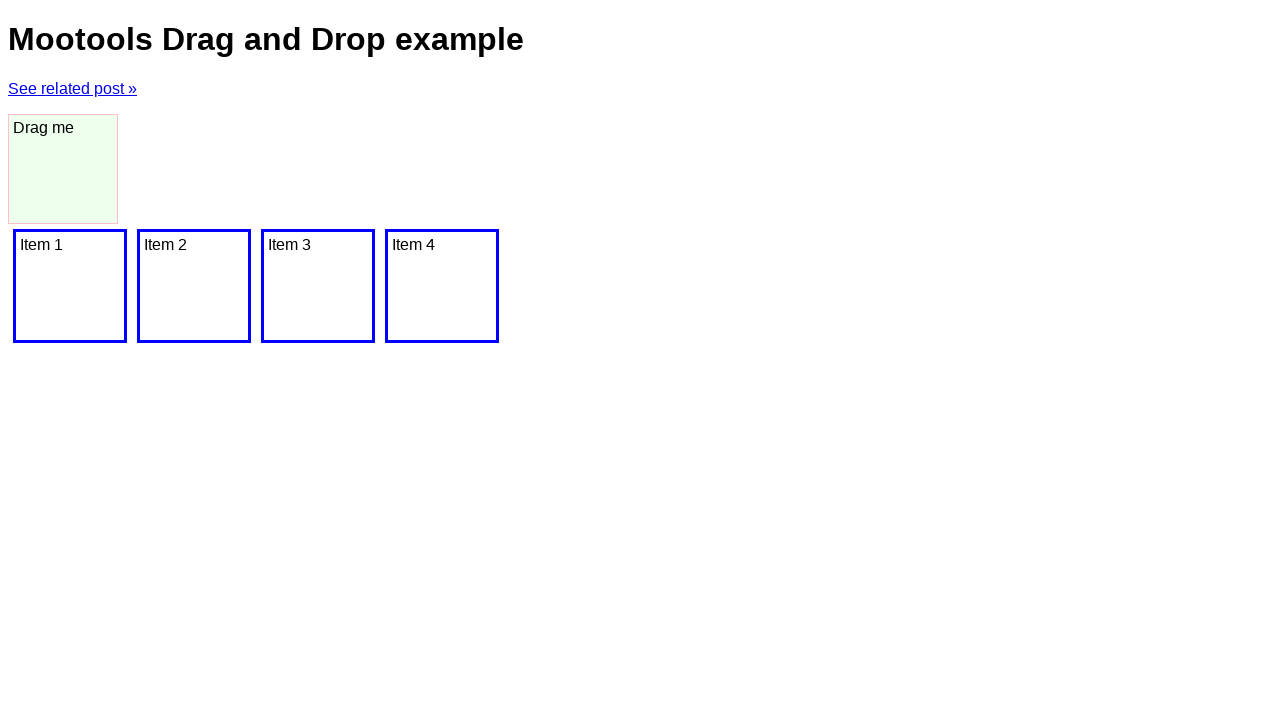

Located drop target 'Item 3'
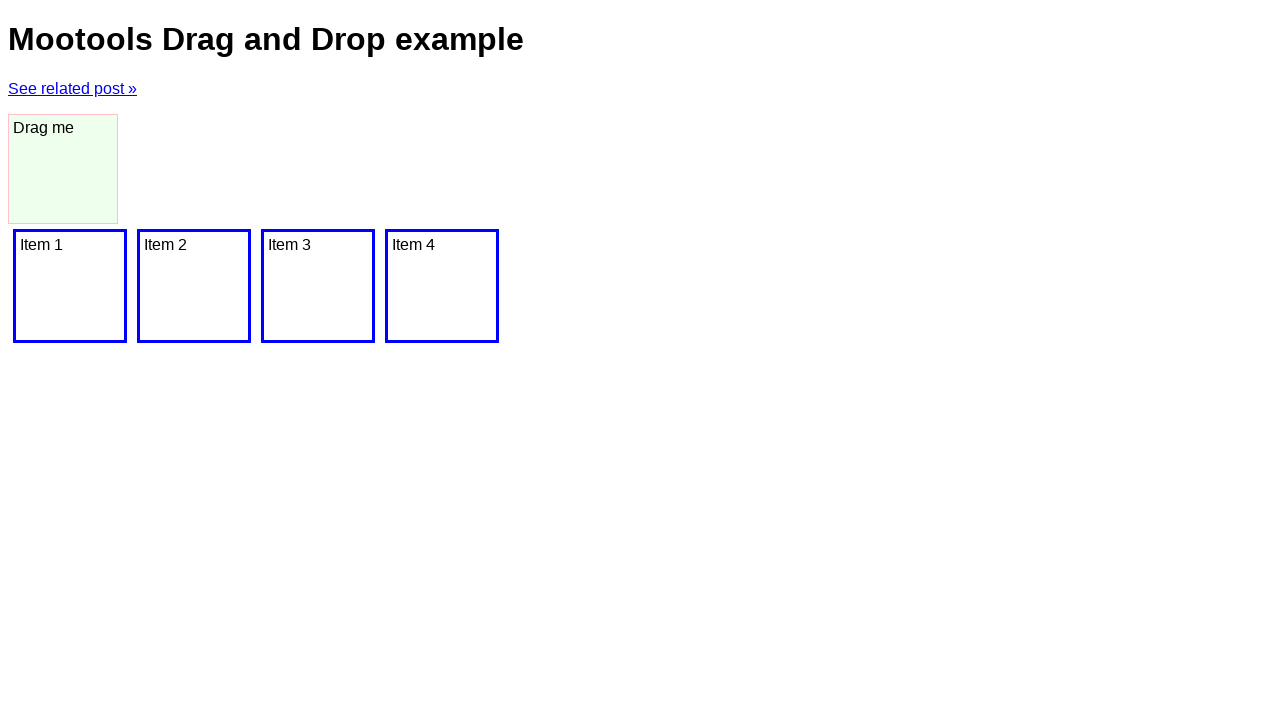

Located drop target 'Item 4'
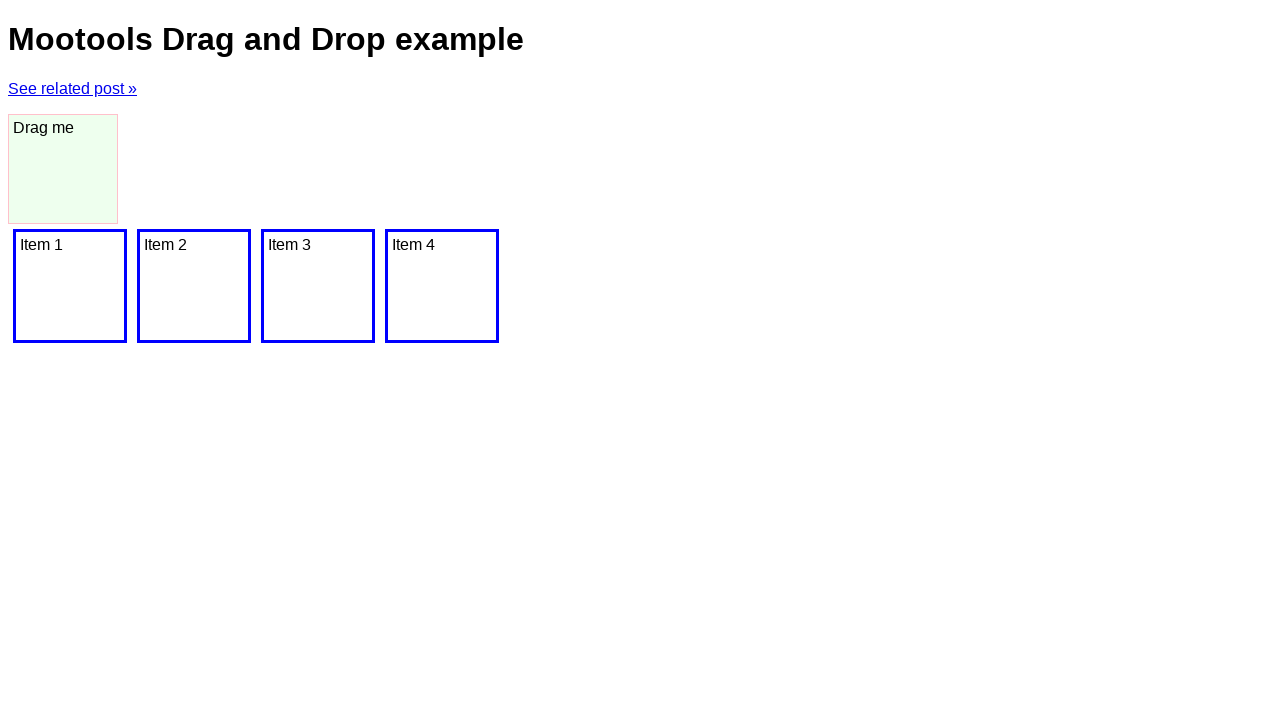

Dragged element to drop target 'Item 1' at (70, 286)
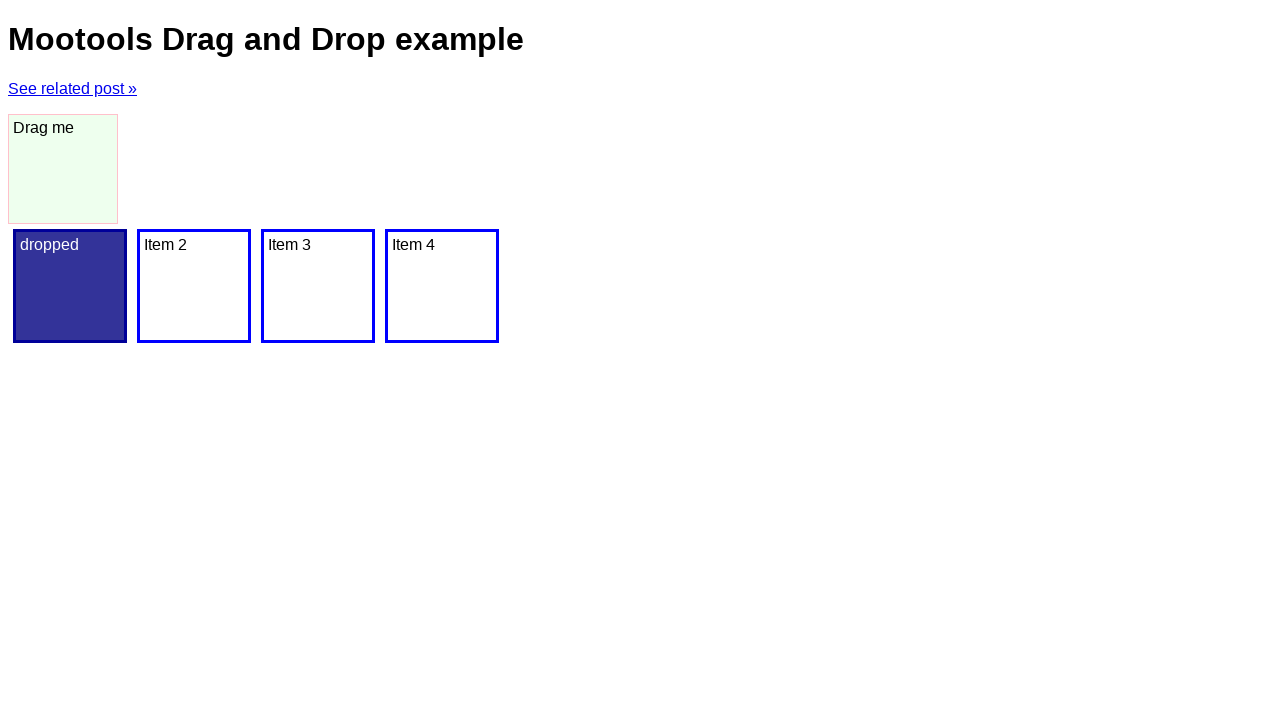

Waited 1000ms after first drop
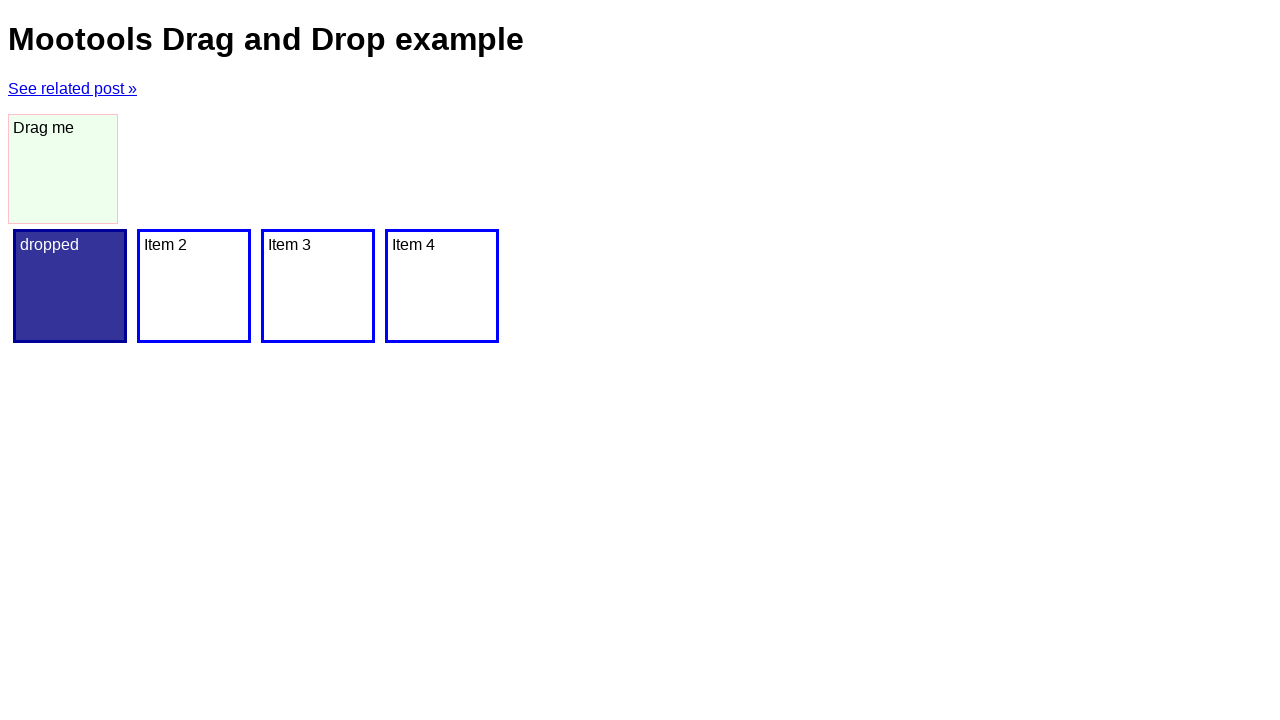

Dragged element to drop target 'Item 2' at (194, 286)
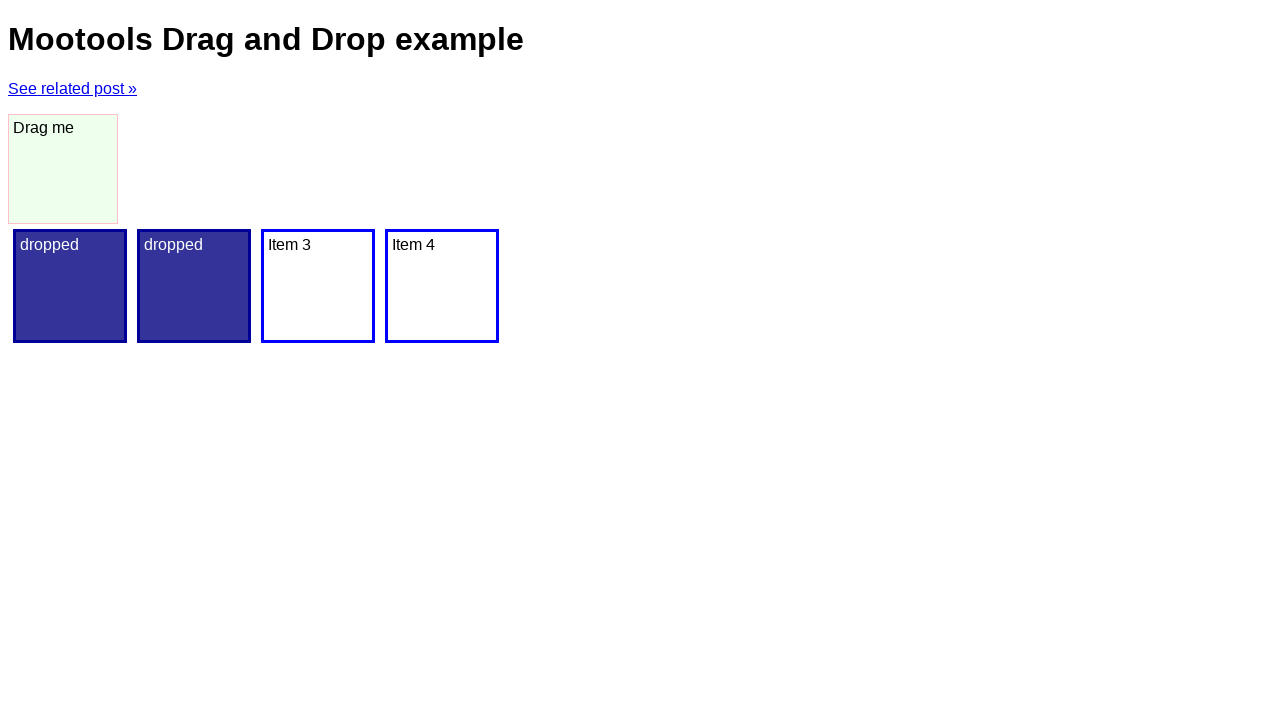

Waited 1000ms after second drop
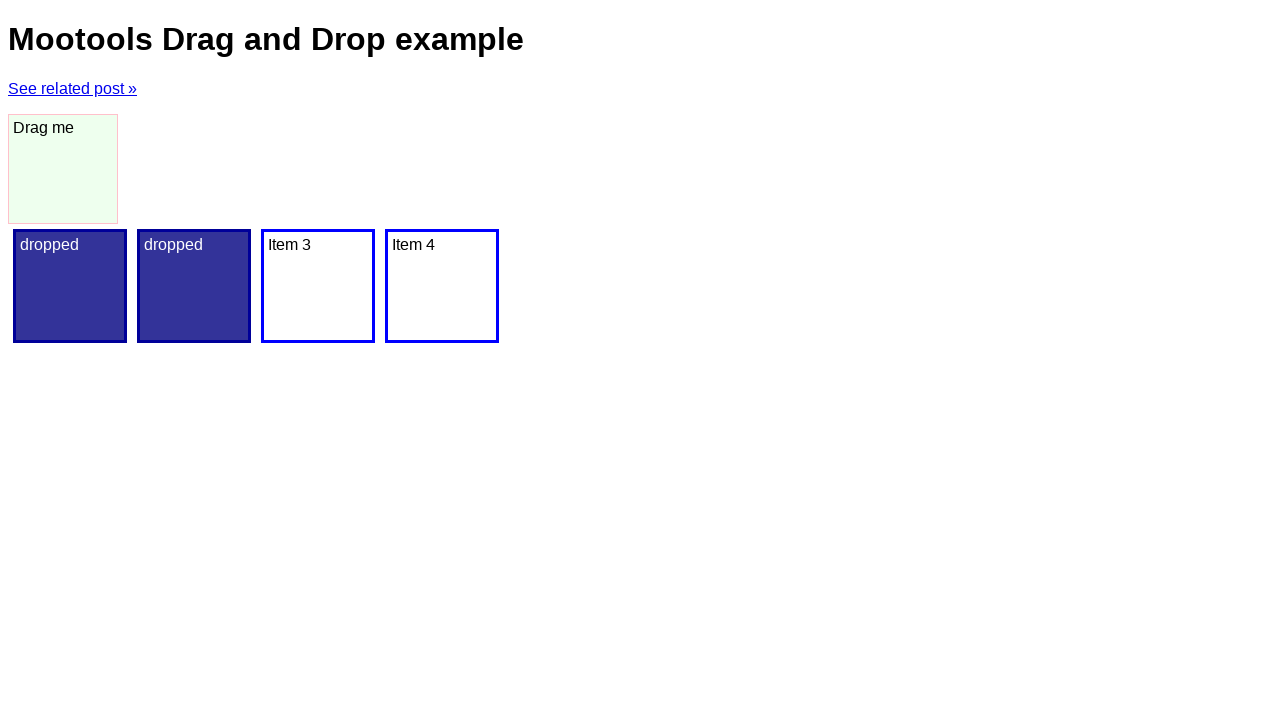

Dragged element to drop target 'Item 3' at (318, 286)
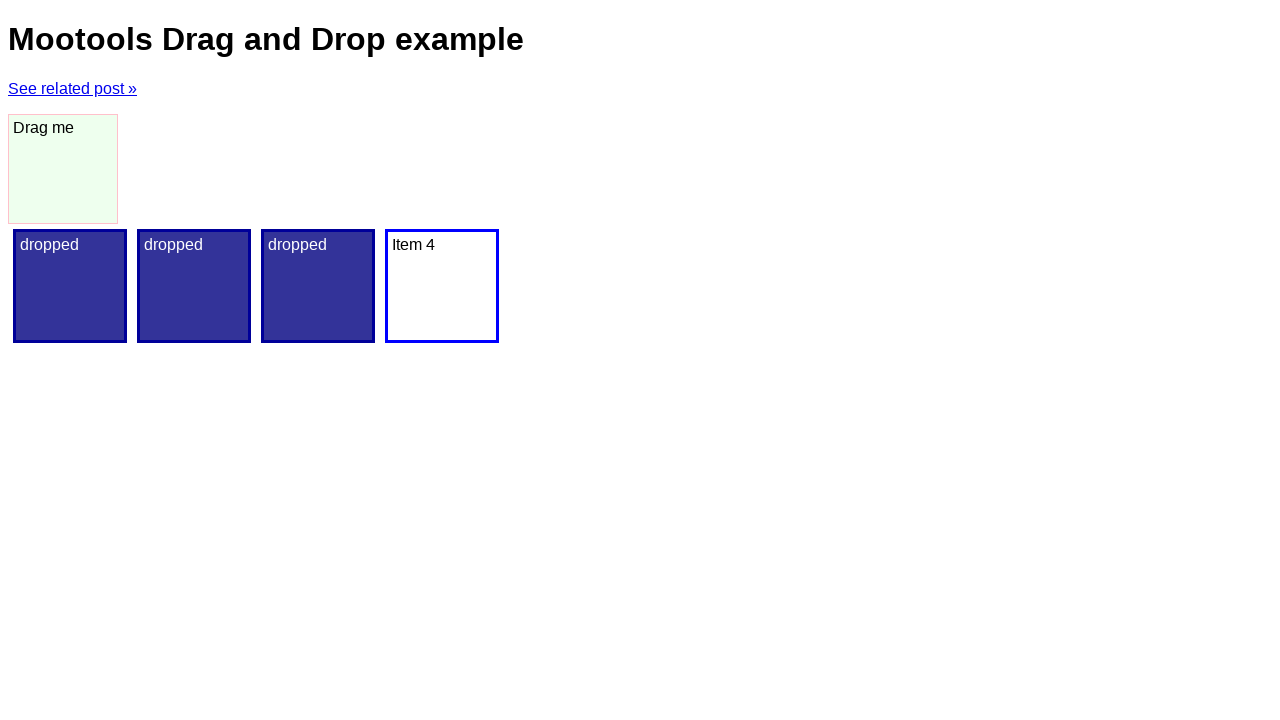

Waited 1000ms after third drop
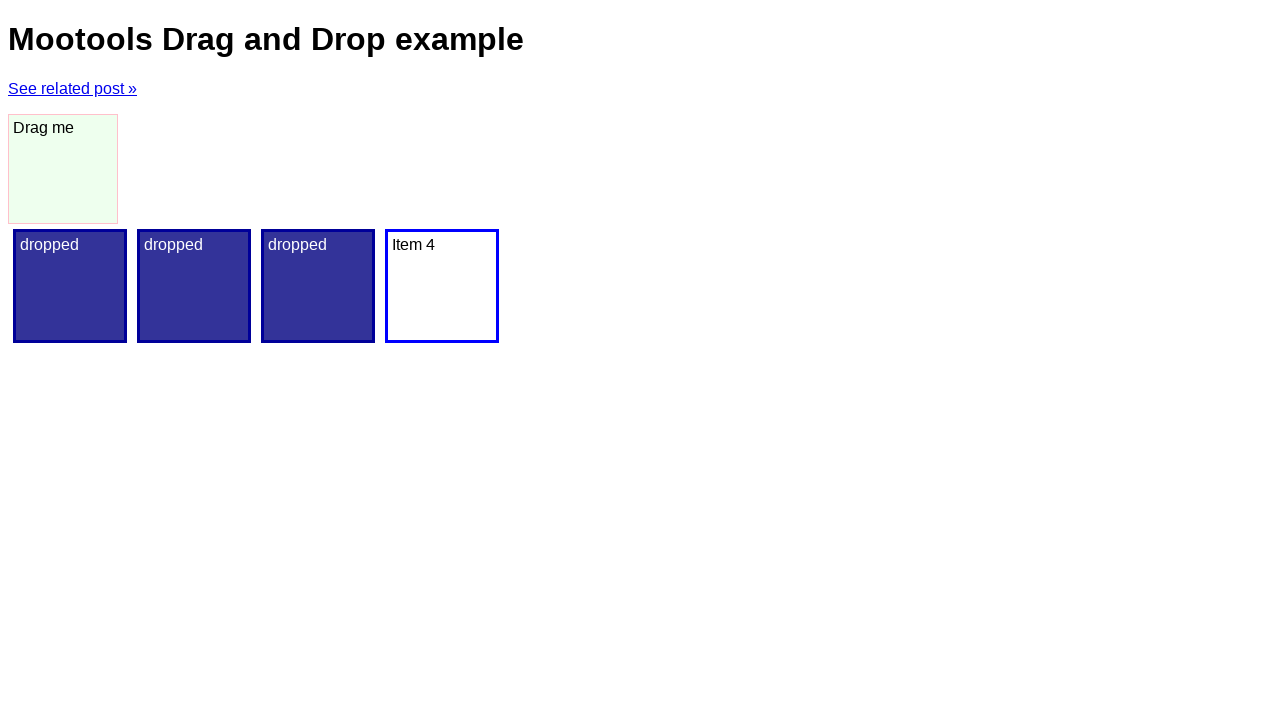

Dragged element to drop target 'Item 4' at (442, 286)
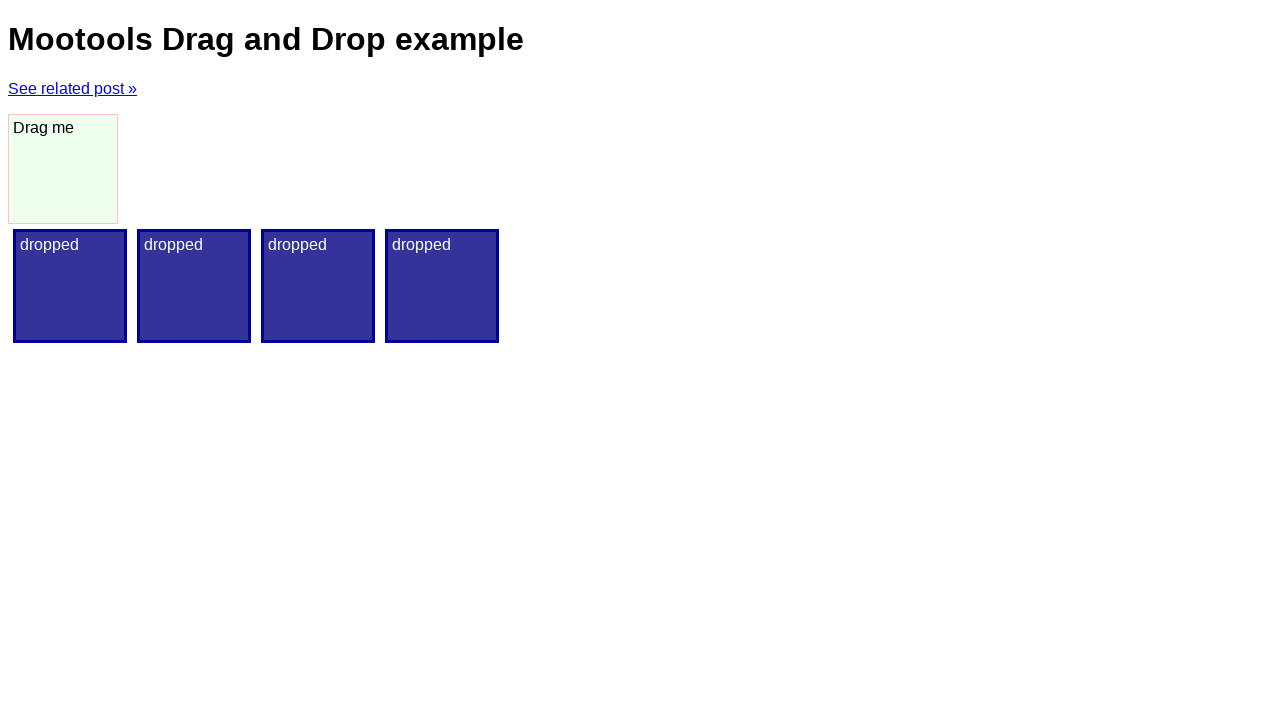

Waited 3000ms after final drop
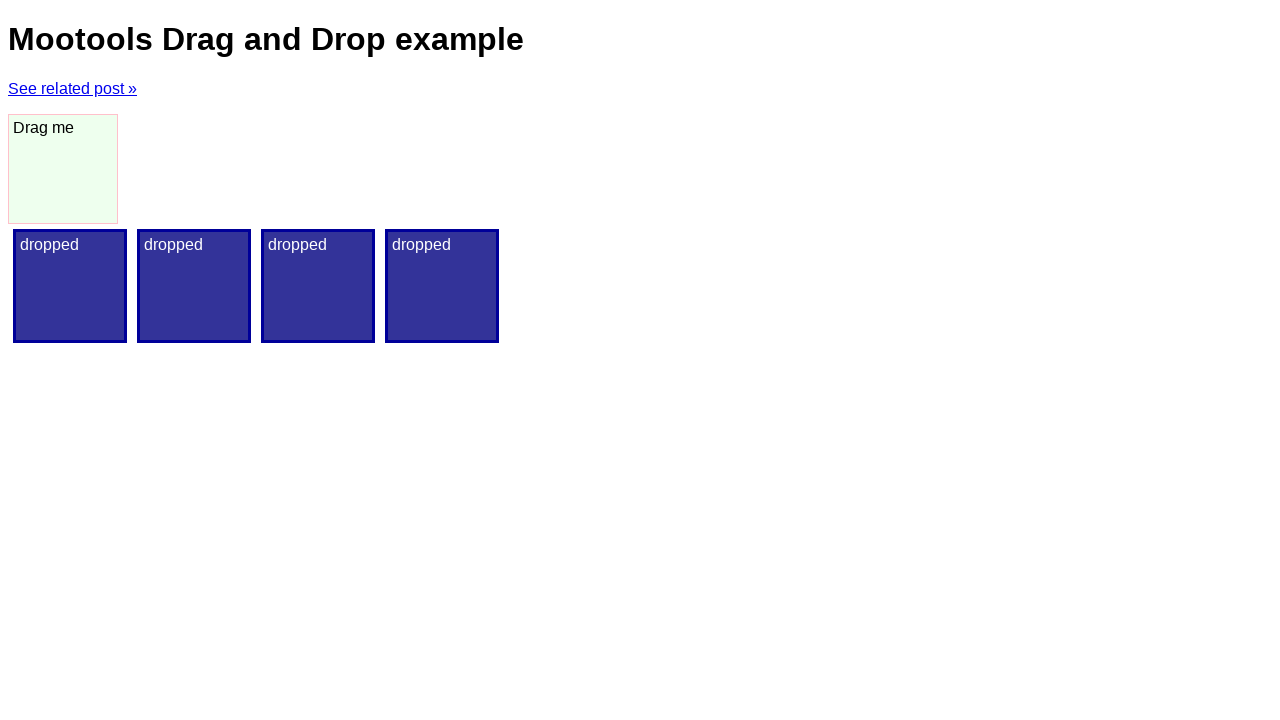

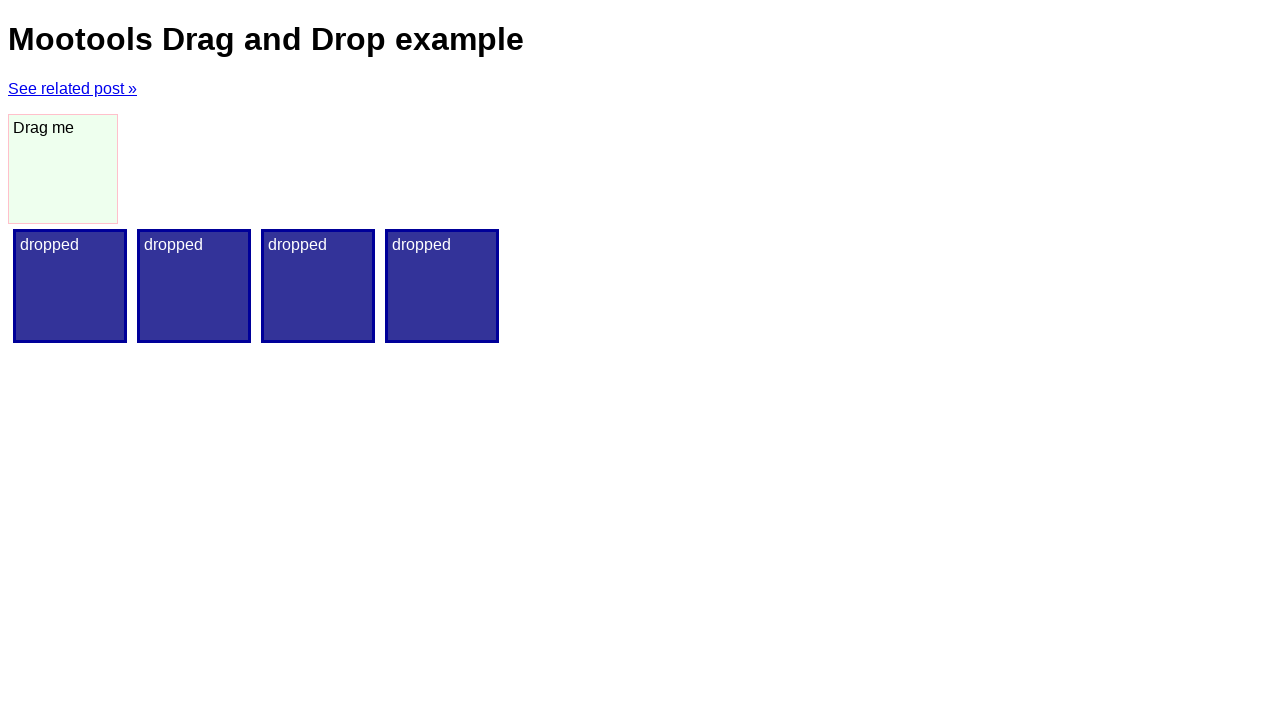